Tests browser window functionality by clicking the "New Window" button which opens a new browser window

Starting URL: https://demoqa.com/browser-windows

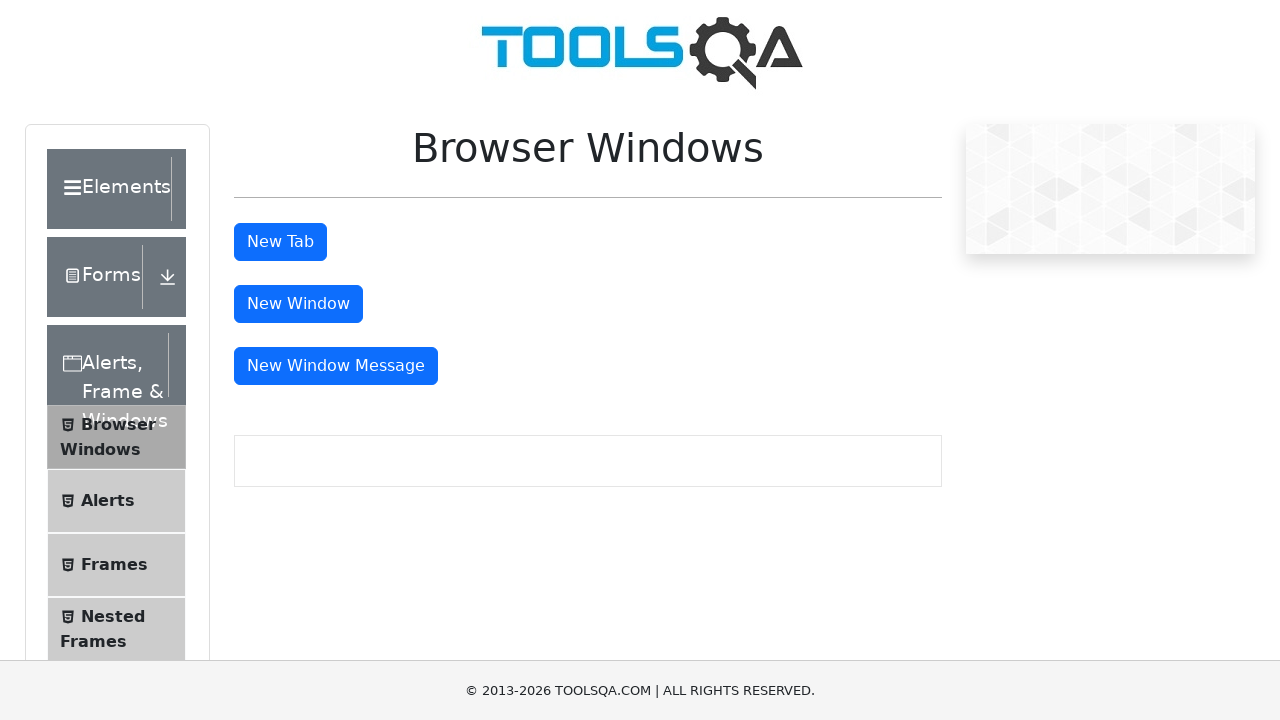

Clicked the 'New Window' button to open a new browser window at (298, 304) on #windowButton
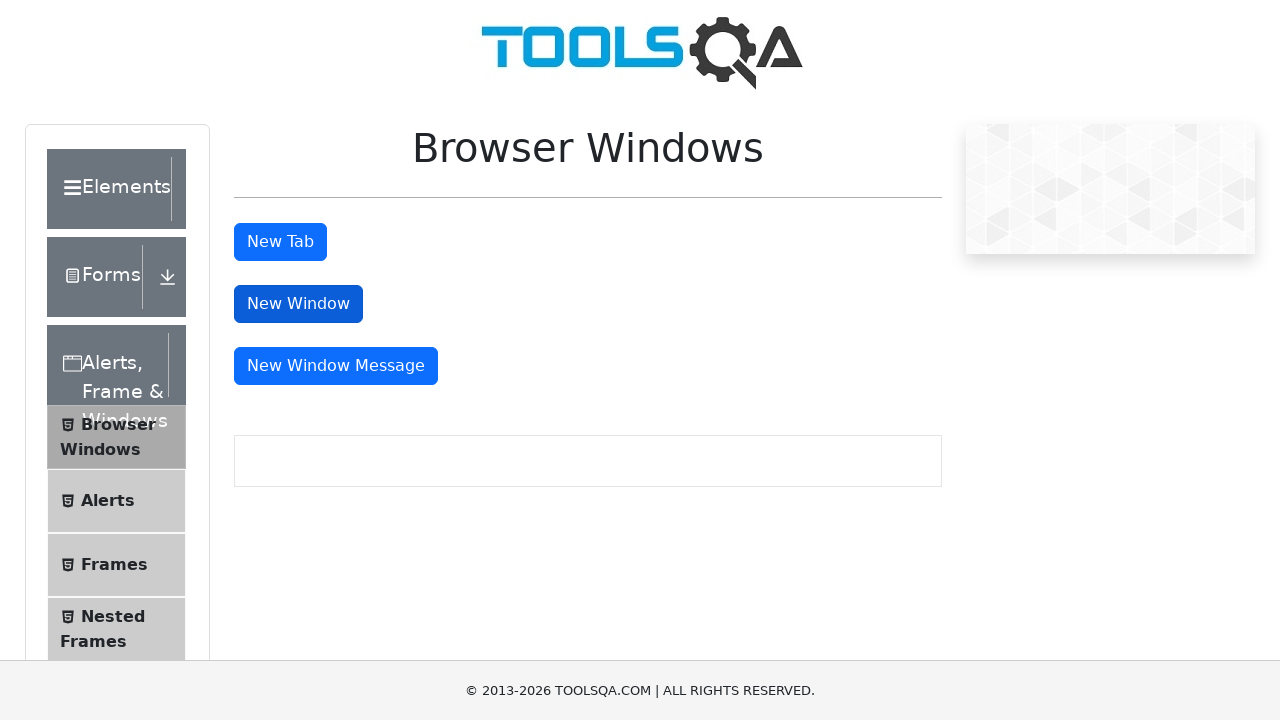

Waited 1000ms for the new window to open
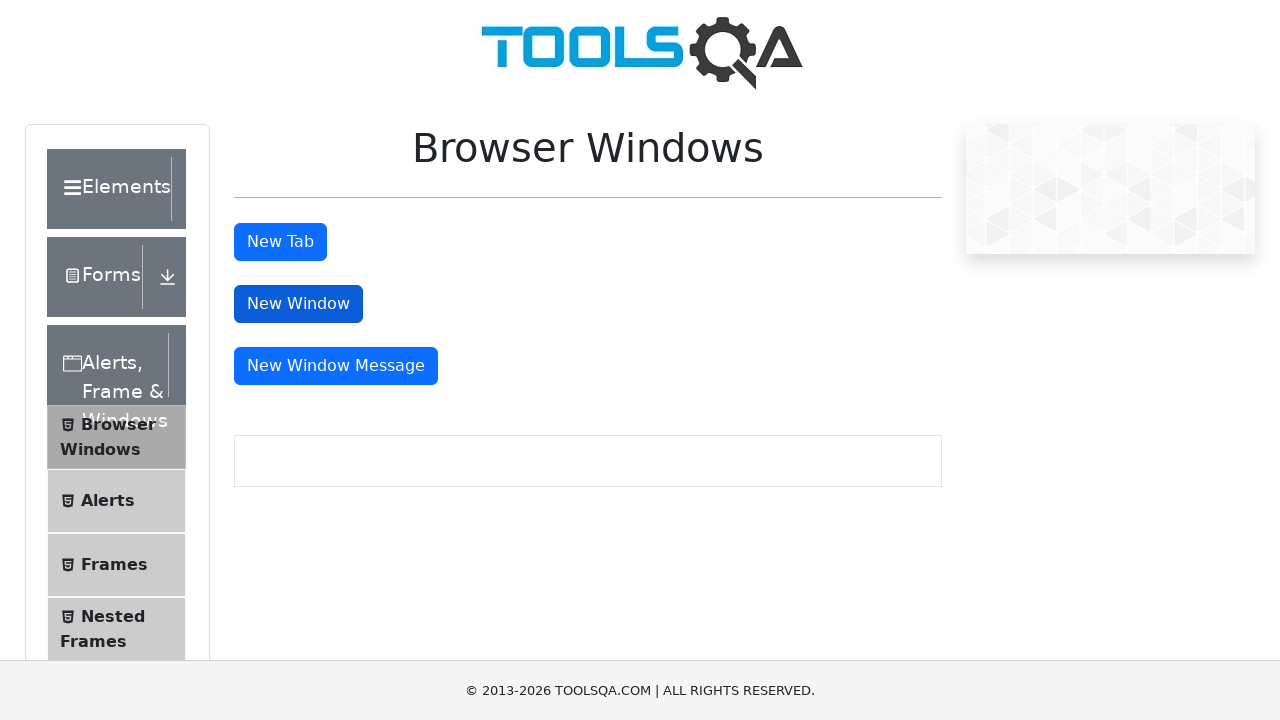

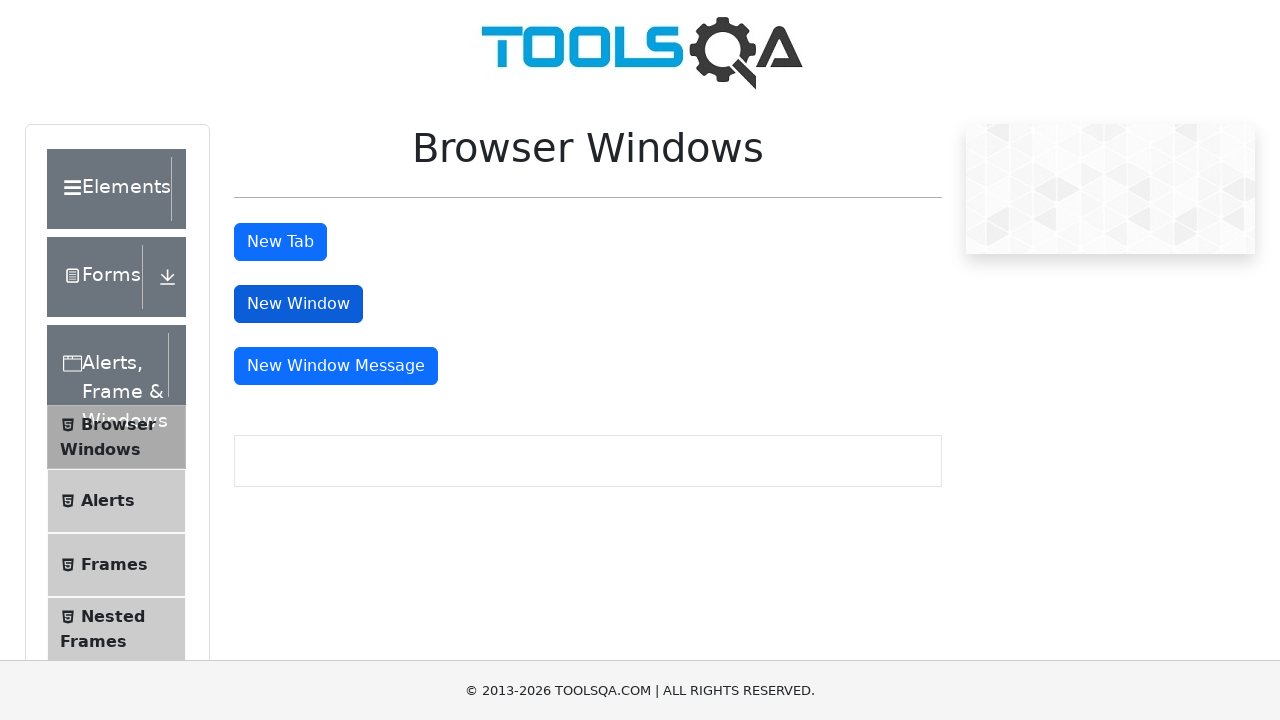